Tests the volume selection and search functionality on orgsyn.org by selecting a volume from a dropdown, clicking the Go button, handling a hazard warning popup, and clicking to show all results.

Starting URL: https://www.orgsyn.org/result.aspx

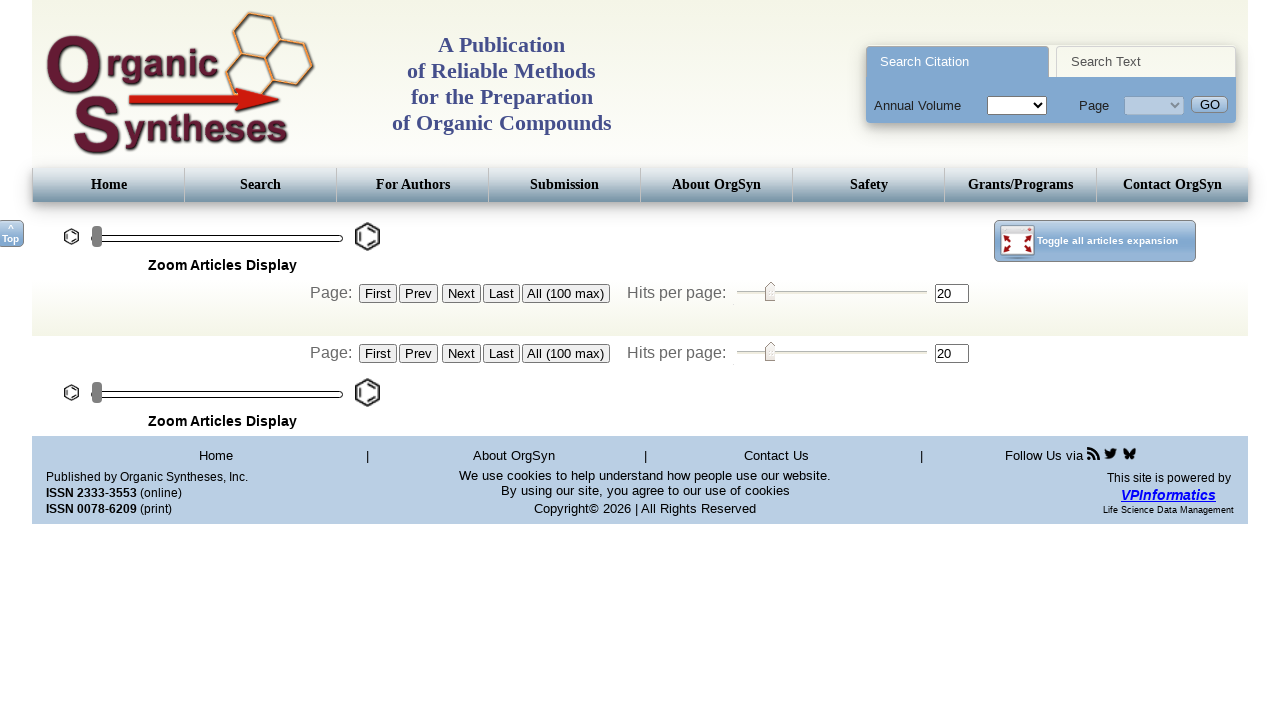

Selected volume 42 from the dropdown on select[name='ctl00$QuickSearchAnnVolList1']
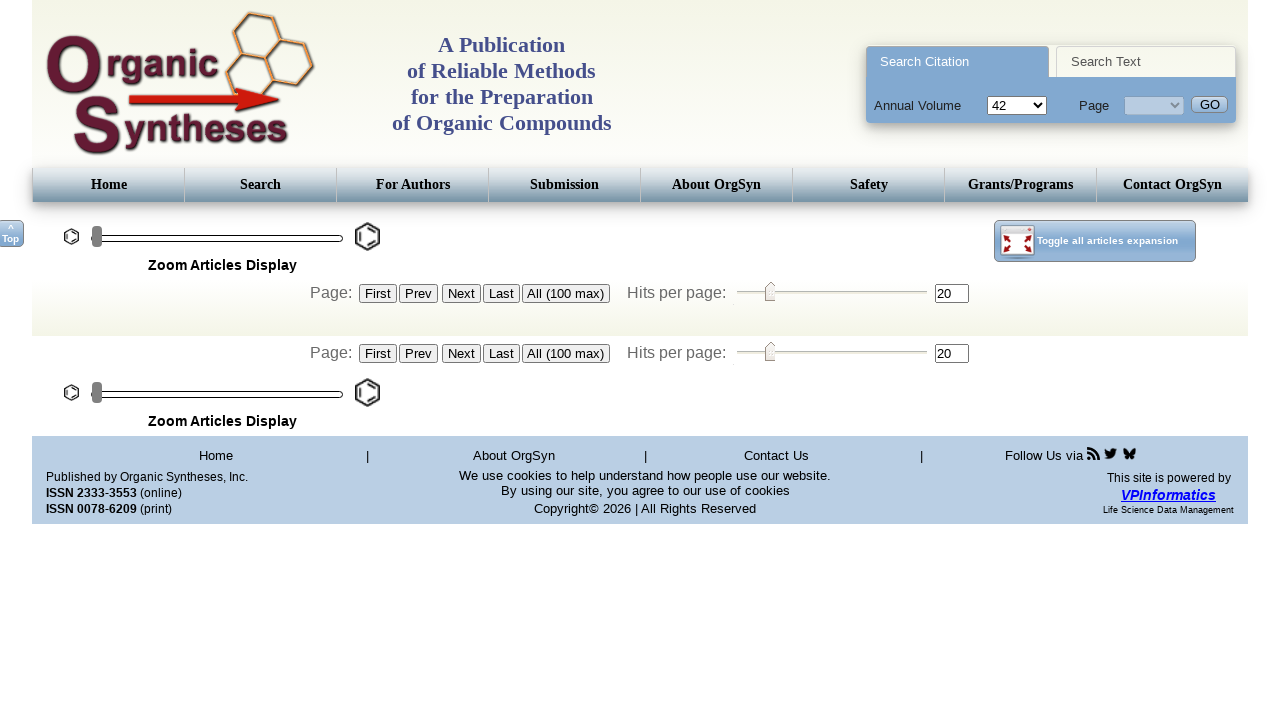

Clicked the Go button to search at (1210, 104) on xpath=//*[@id='tabs-1']/div/table/tbody/tr/td[5]/a
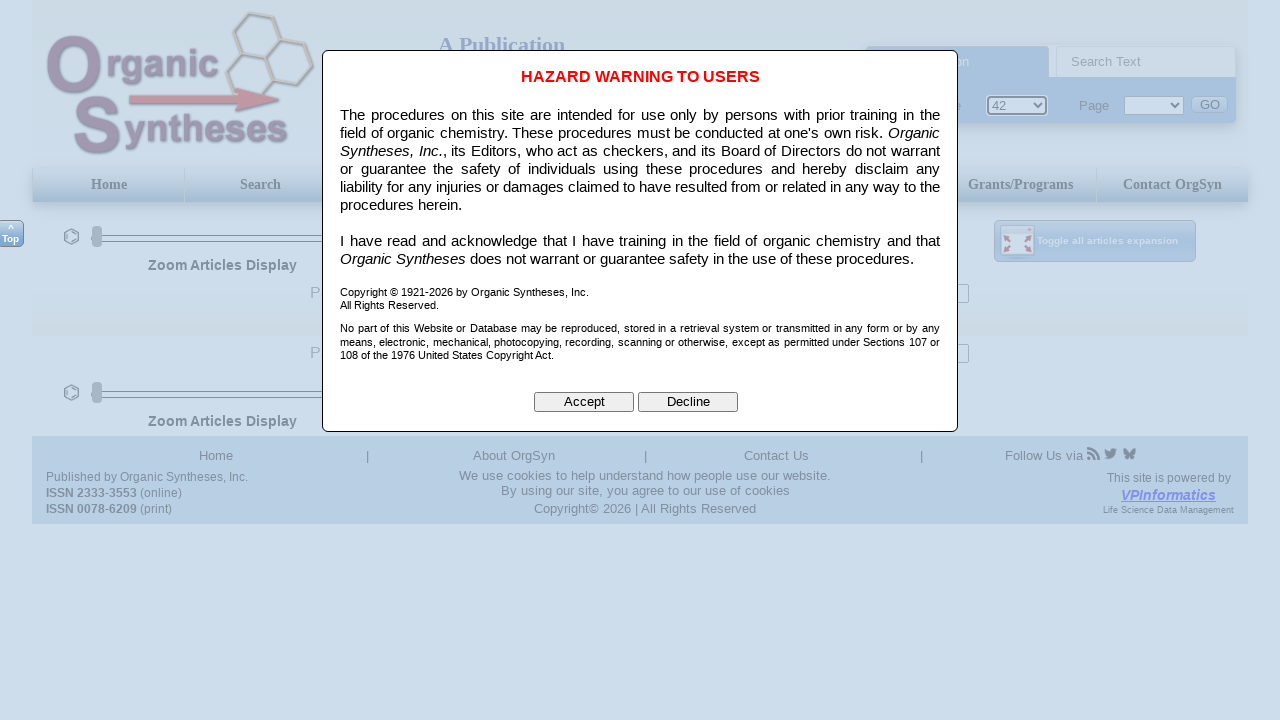

Hazard warning popup appeared
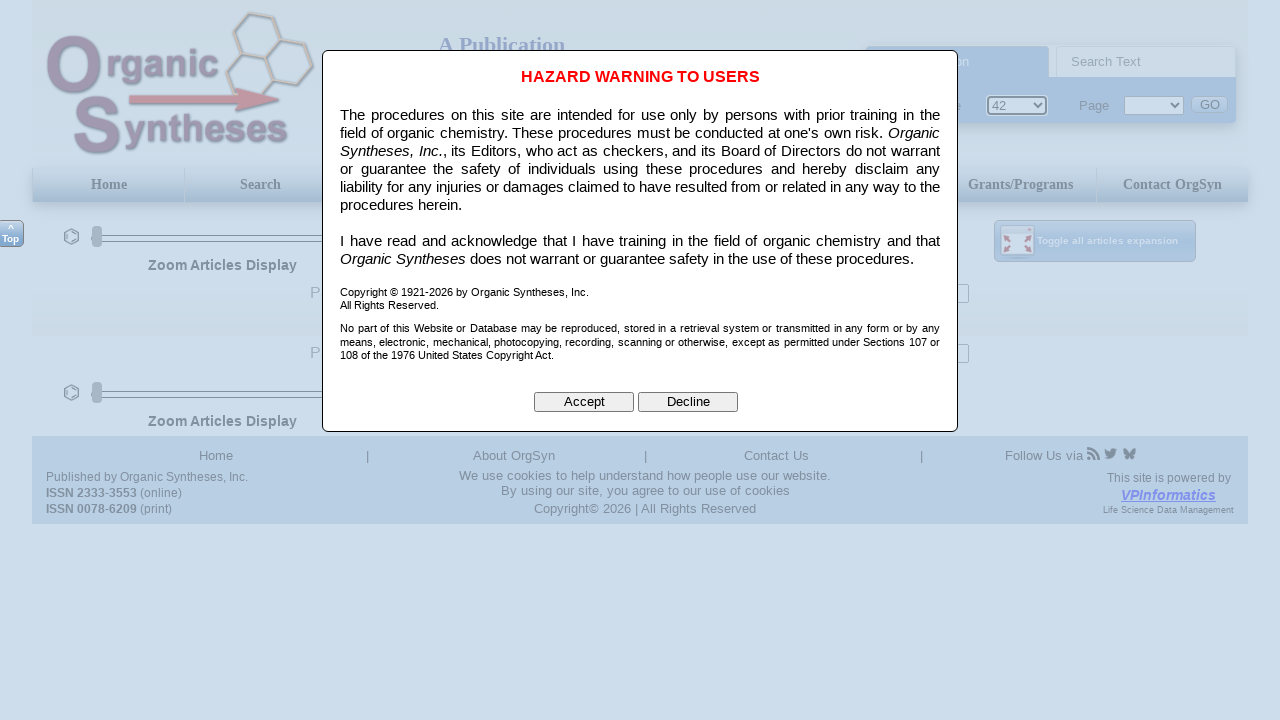

Closed hazard warning popup at (584, 402) on #ImageButton33
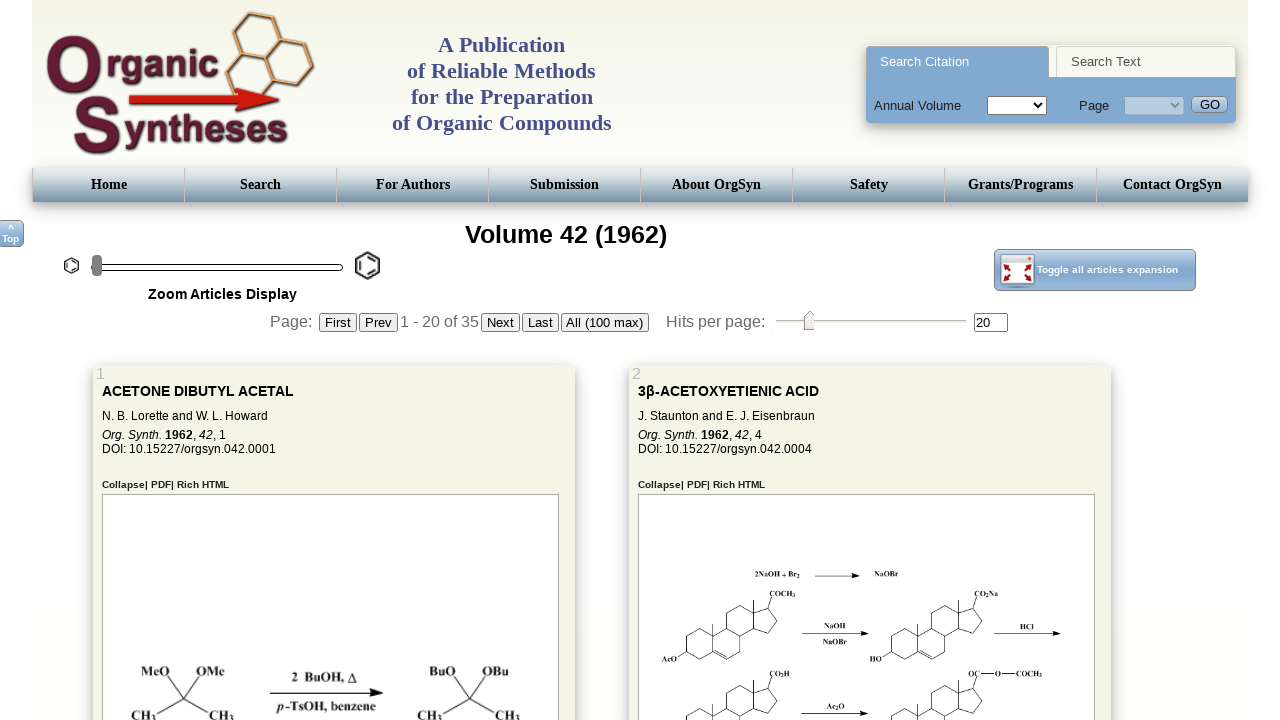

Clicked the All button to show all records at (605, 322) on input[name='ctl00$MainContent$btnAllTop']
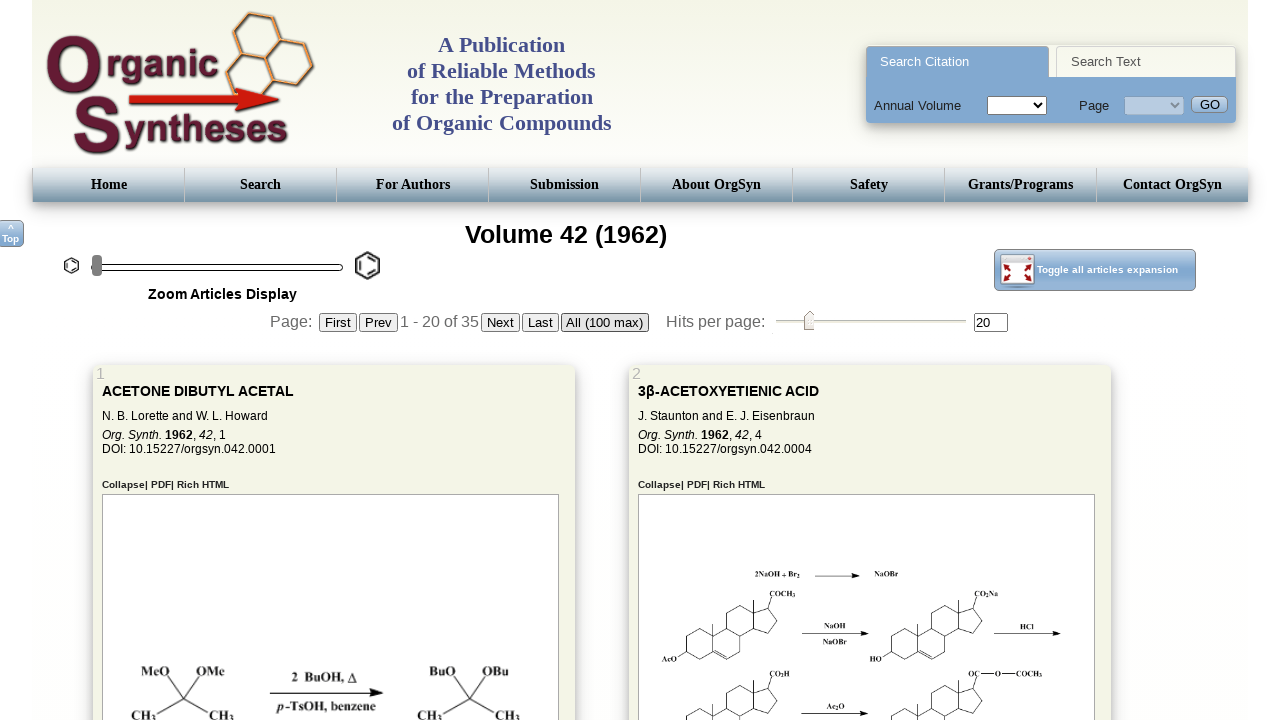

Reaction items loaded successfully
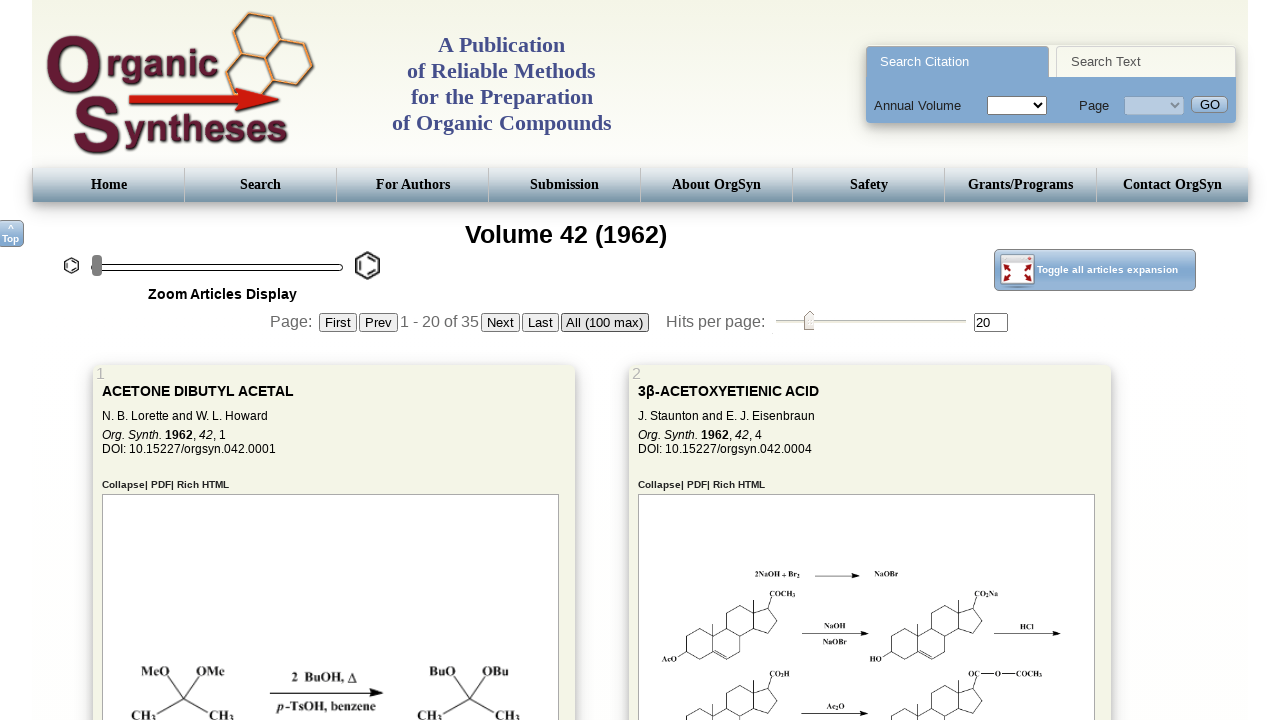

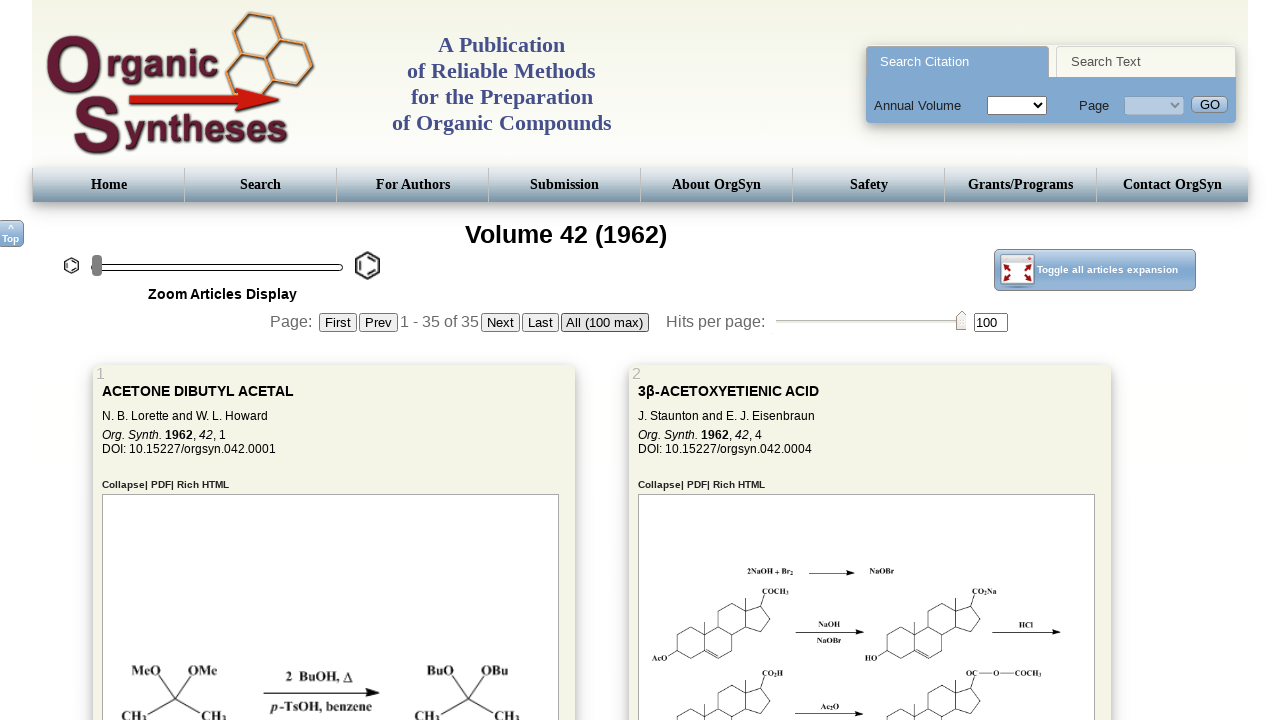